Comprehensive test of the Bonigarcia web form testing various input types including text fields, password, textarea, dropdowns, datalist, checkboxes, radio buttons, color picker, date picker, range slider, and form submission

Starting URL: https://bonigarcia.dev/selenium-webdriver-java/web-form.html

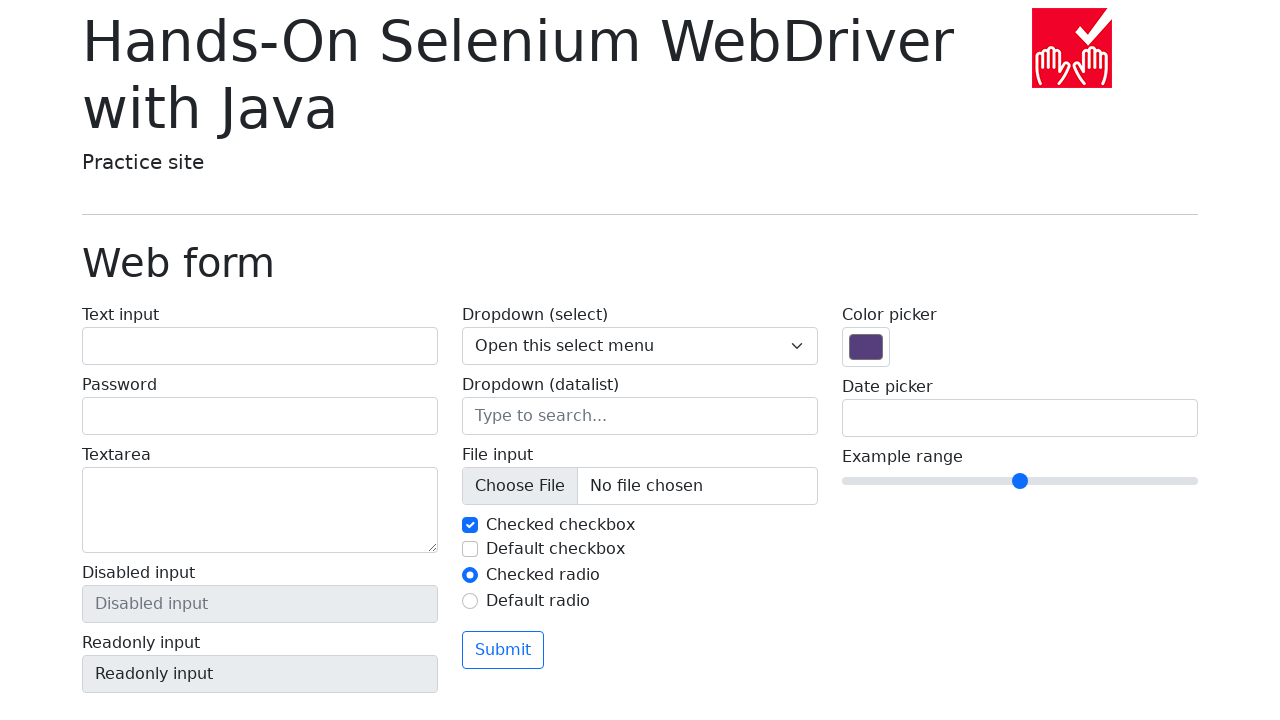

Filled text input with 'Marcus Williams' on input#my-text-id
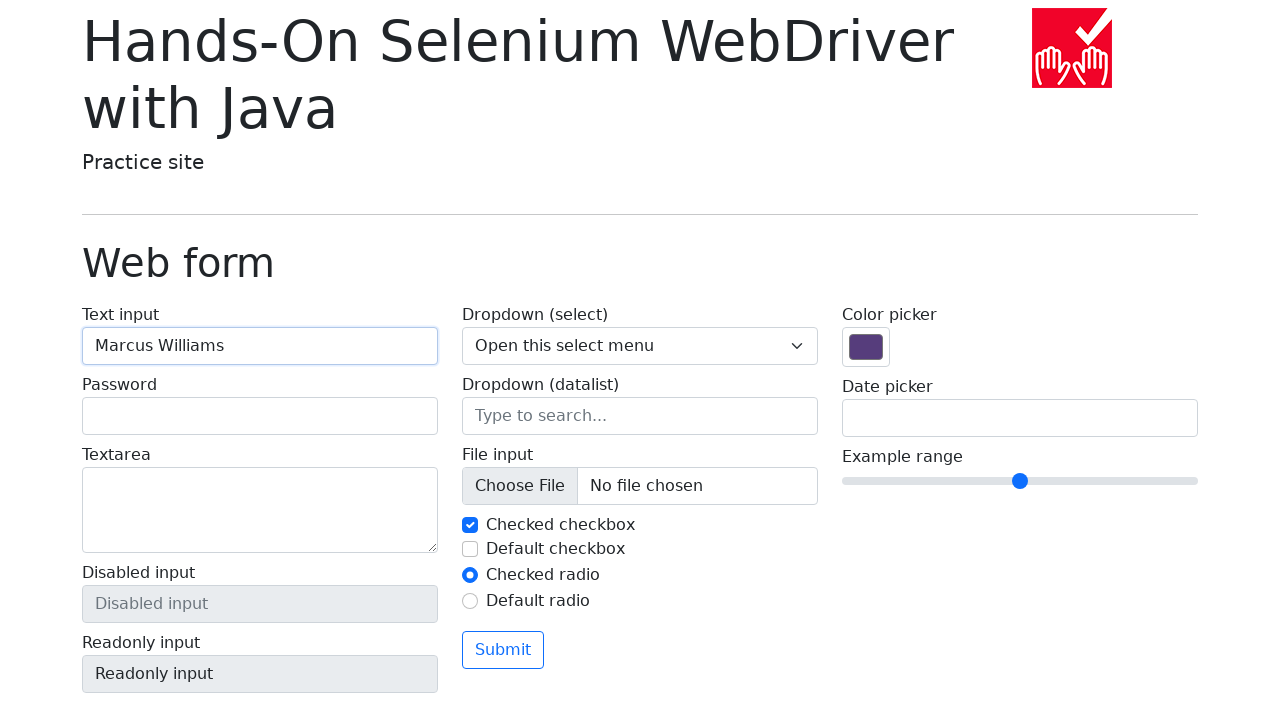

Filled password field with secure password on input[type='password']
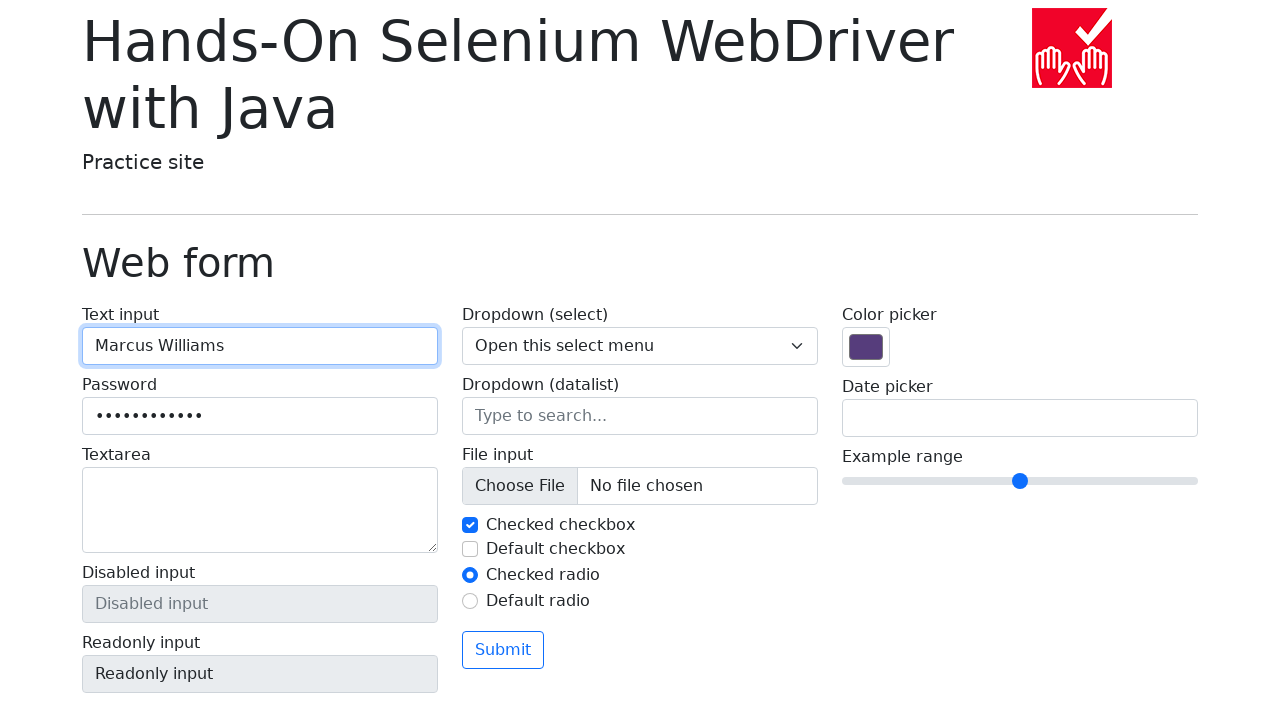

Filled textarea with sample message on textarea
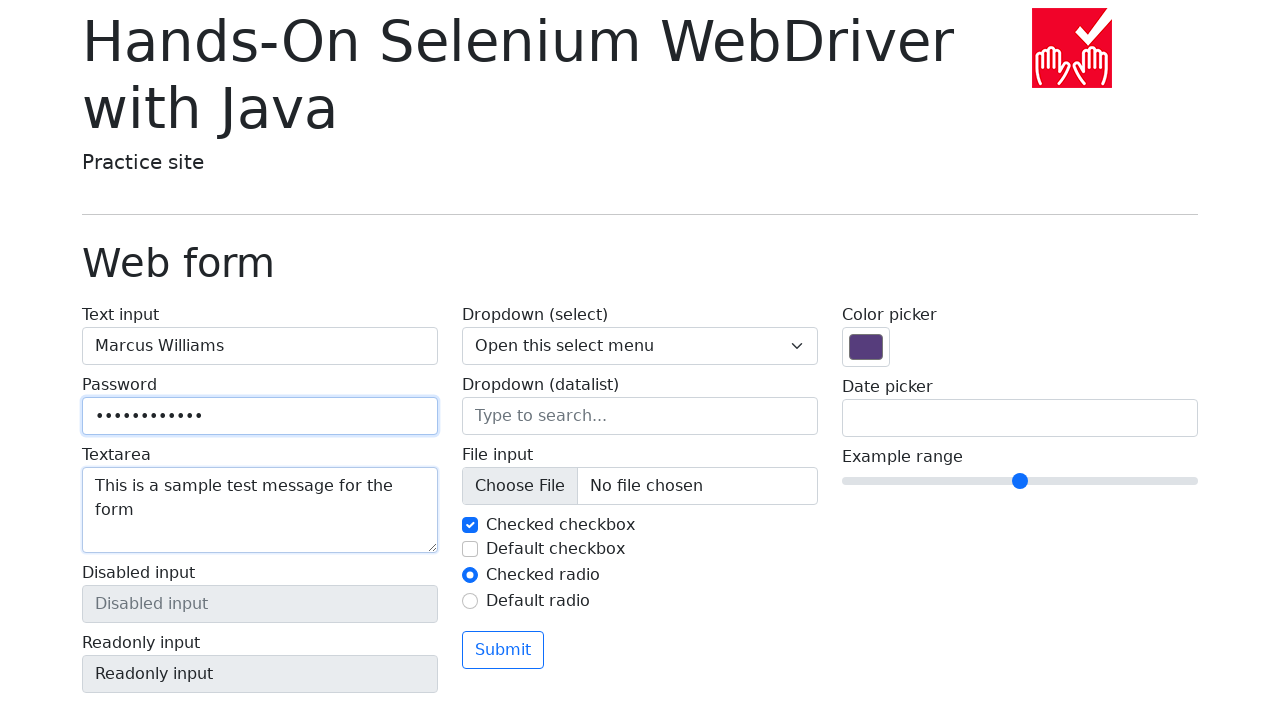

Selected dropdown option by value '1' on select[name='my-select']
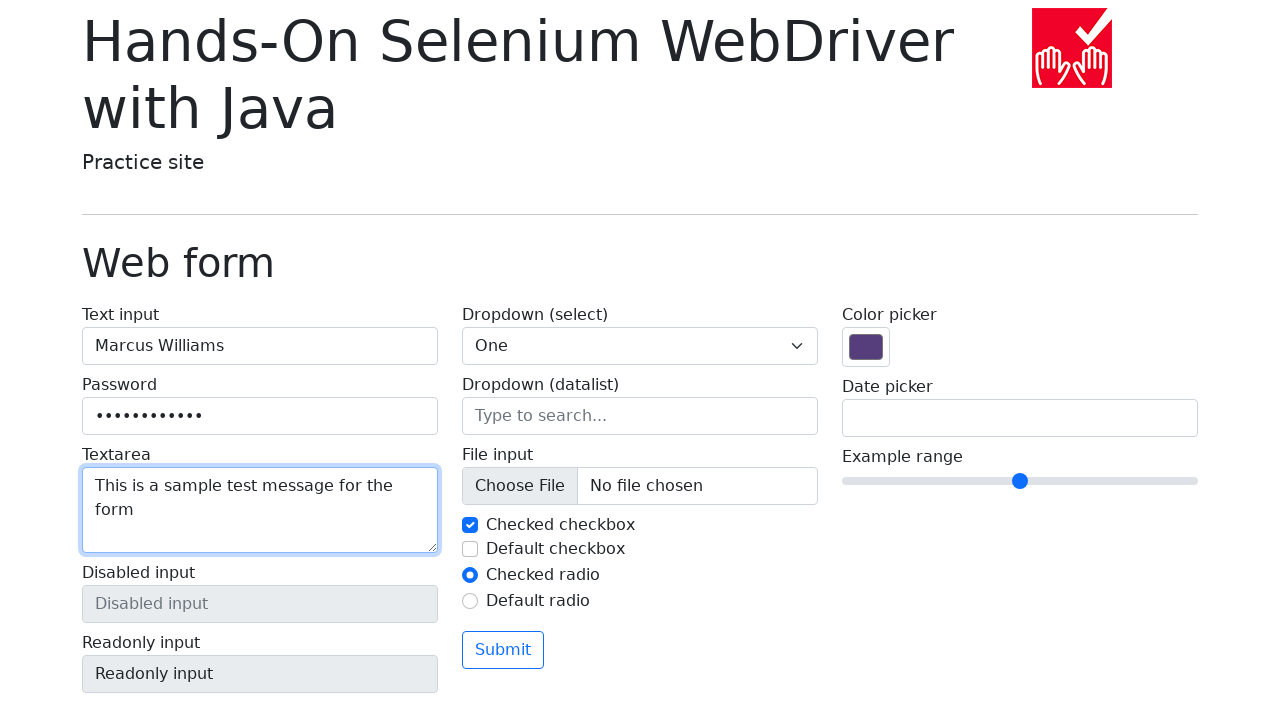

Selected dropdown option by index 2 on select[name='my-select']
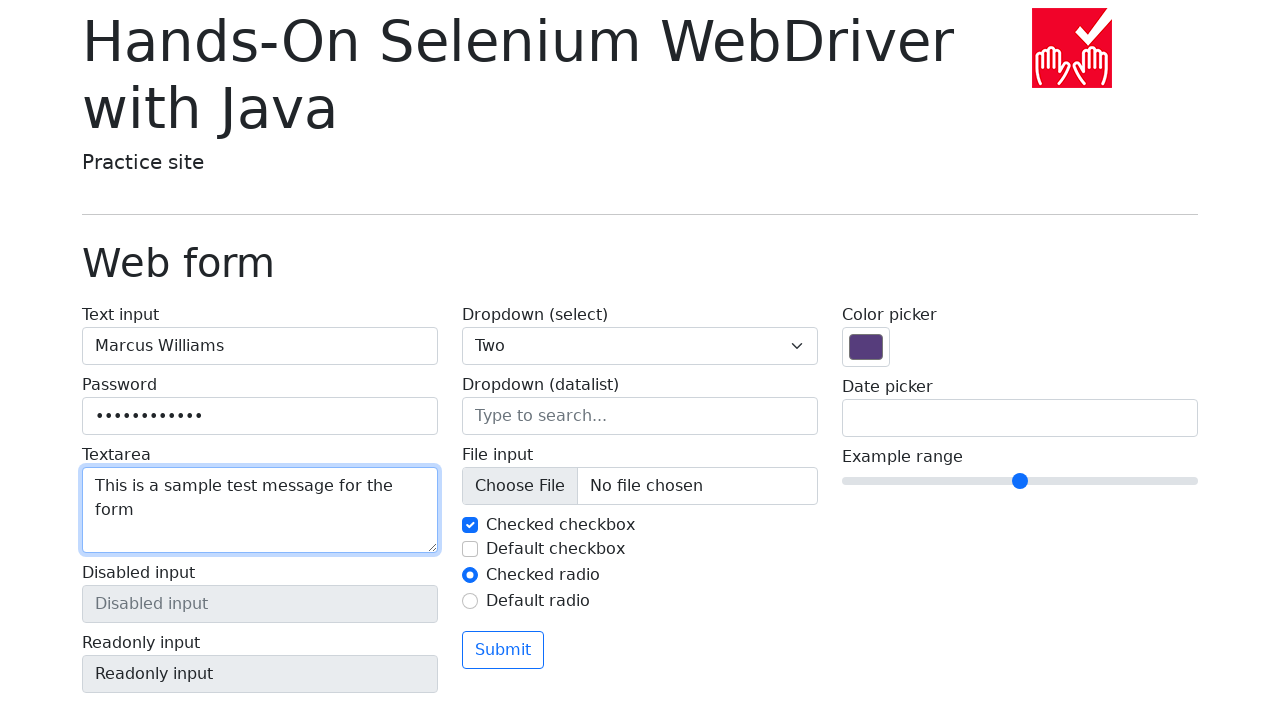

Selected dropdown option with label 'Three' on select[name='my-select']
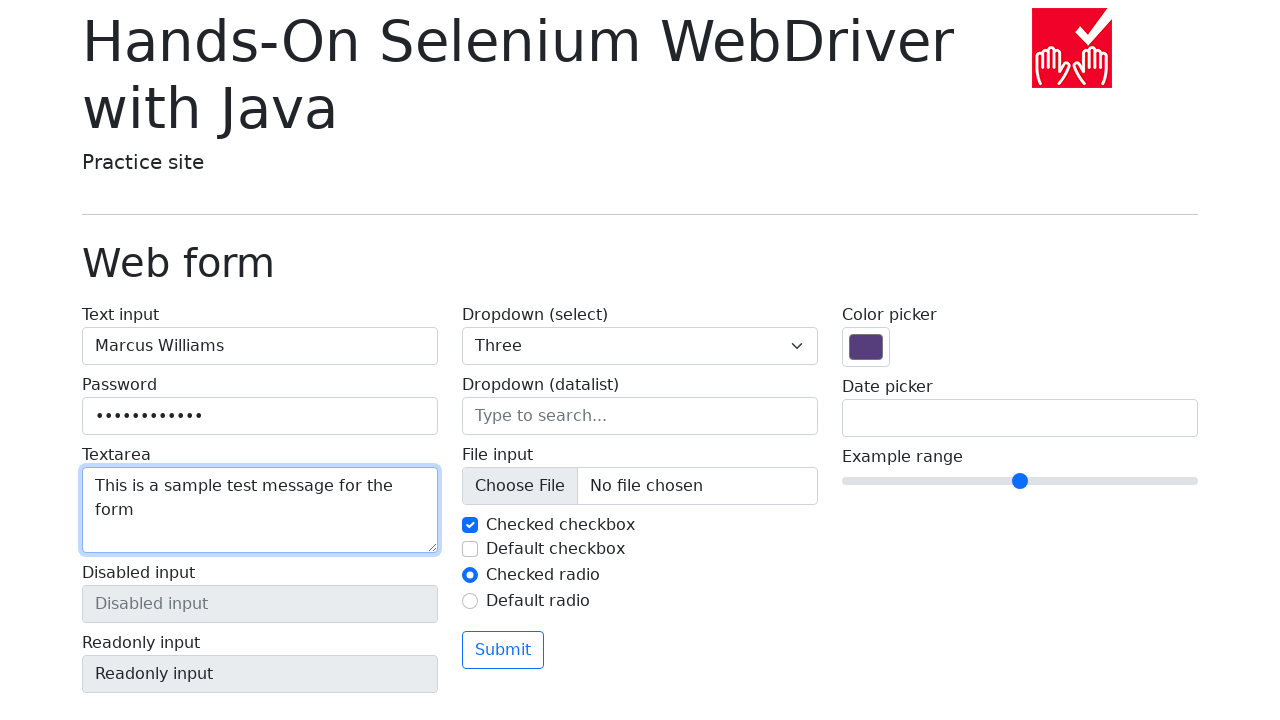

Clicked on datalist input field at (640, 416) on input[name='my-datalist']
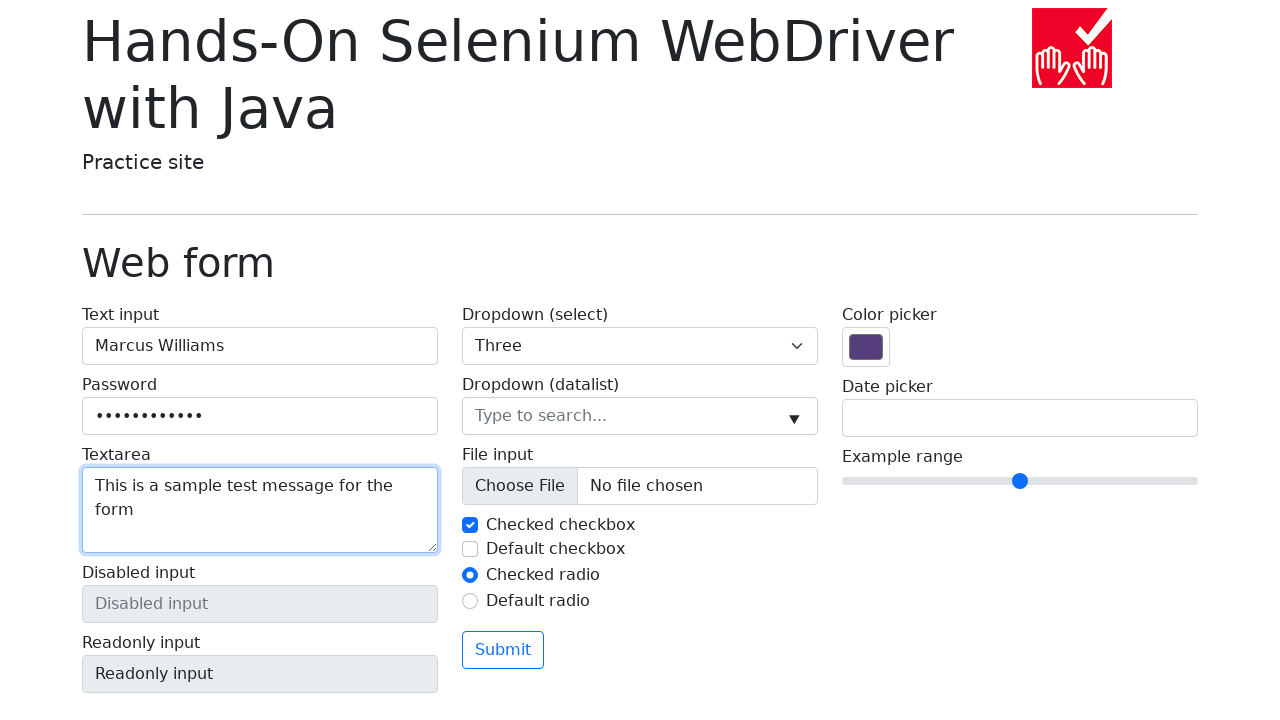

Filled datalist with 'San Francisco' on input[name='my-datalist']
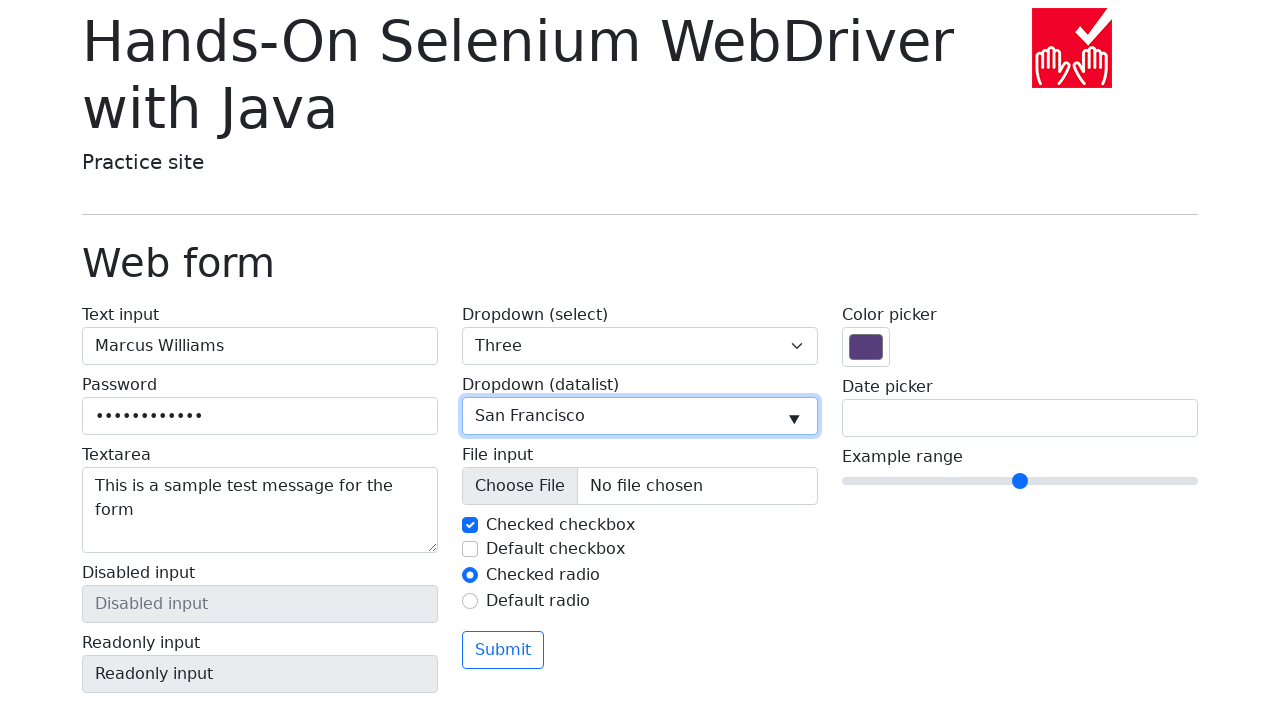

Cleared datalist input on input[name='my-datalist']
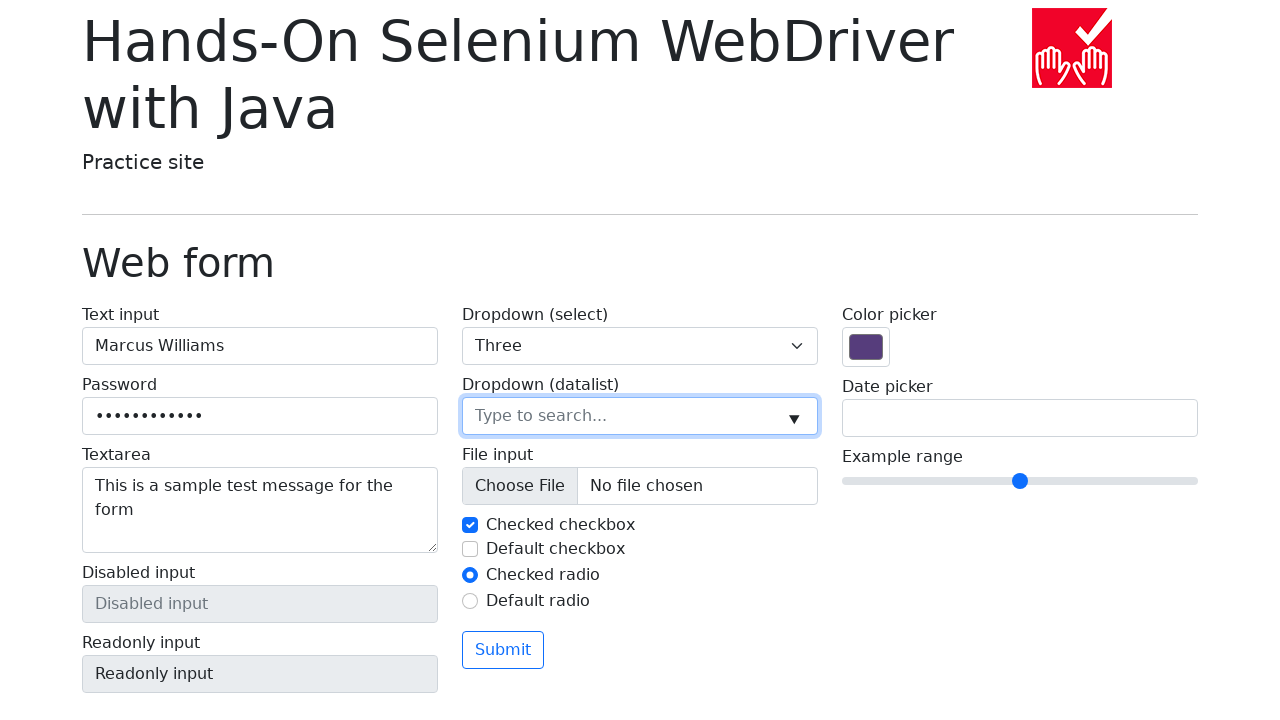

Filled datalist with 'New York' on input[name='my-datalist']
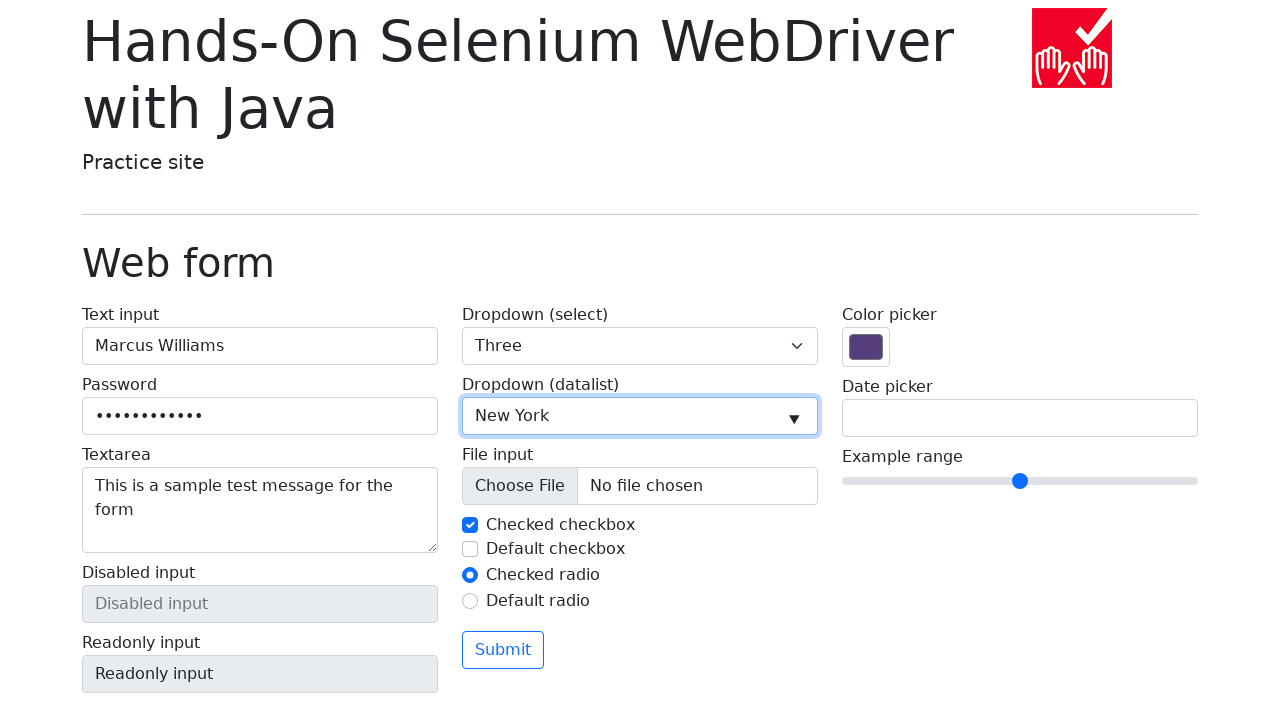

Scrolled checkbox 1 into view
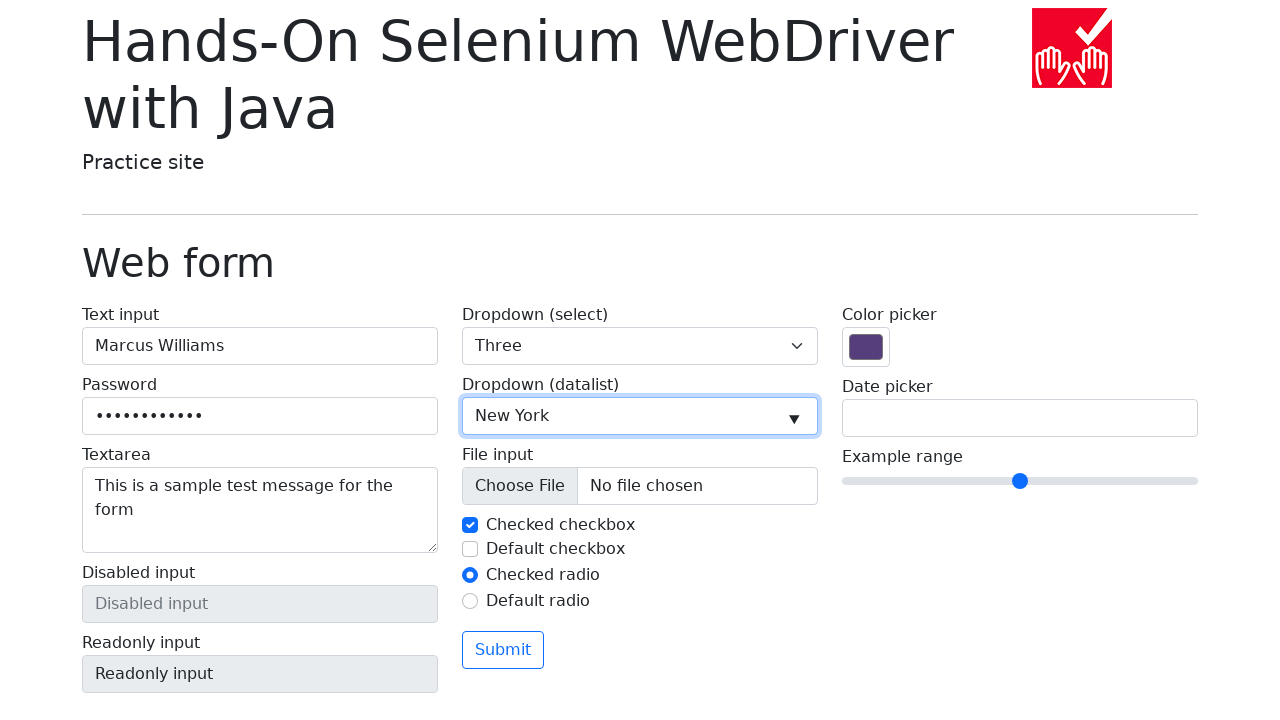

Unchecked checkbox 1 at (470, 525) on input#my-check-1
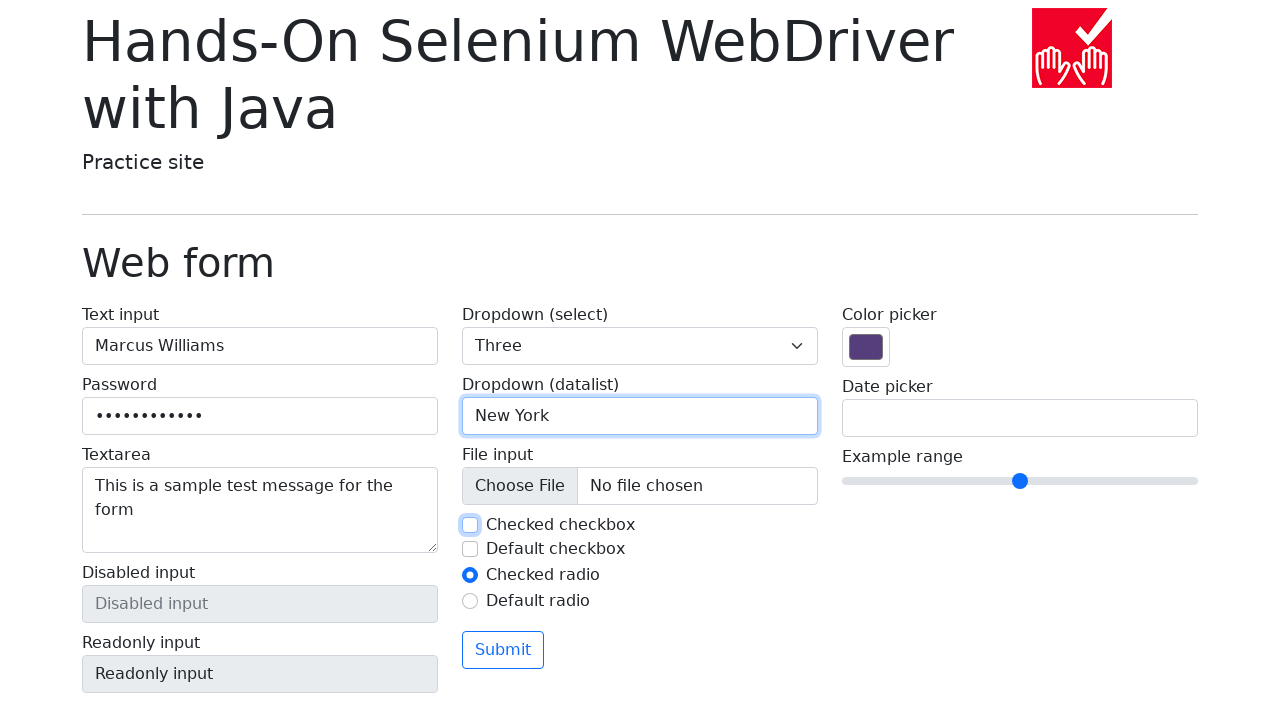

Checked checkbox 1 again at (470, 525) on input#my-check-1
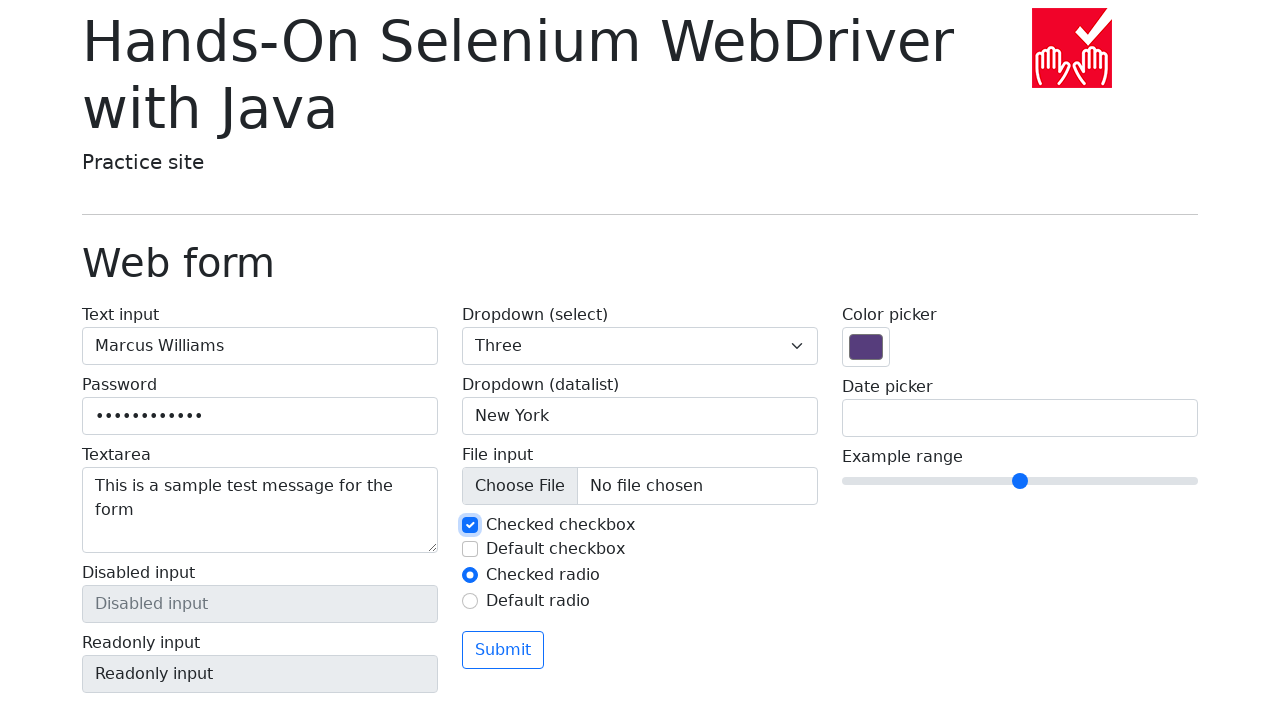

Checked checkbox 2 at (470, 549) on input#my-check-2
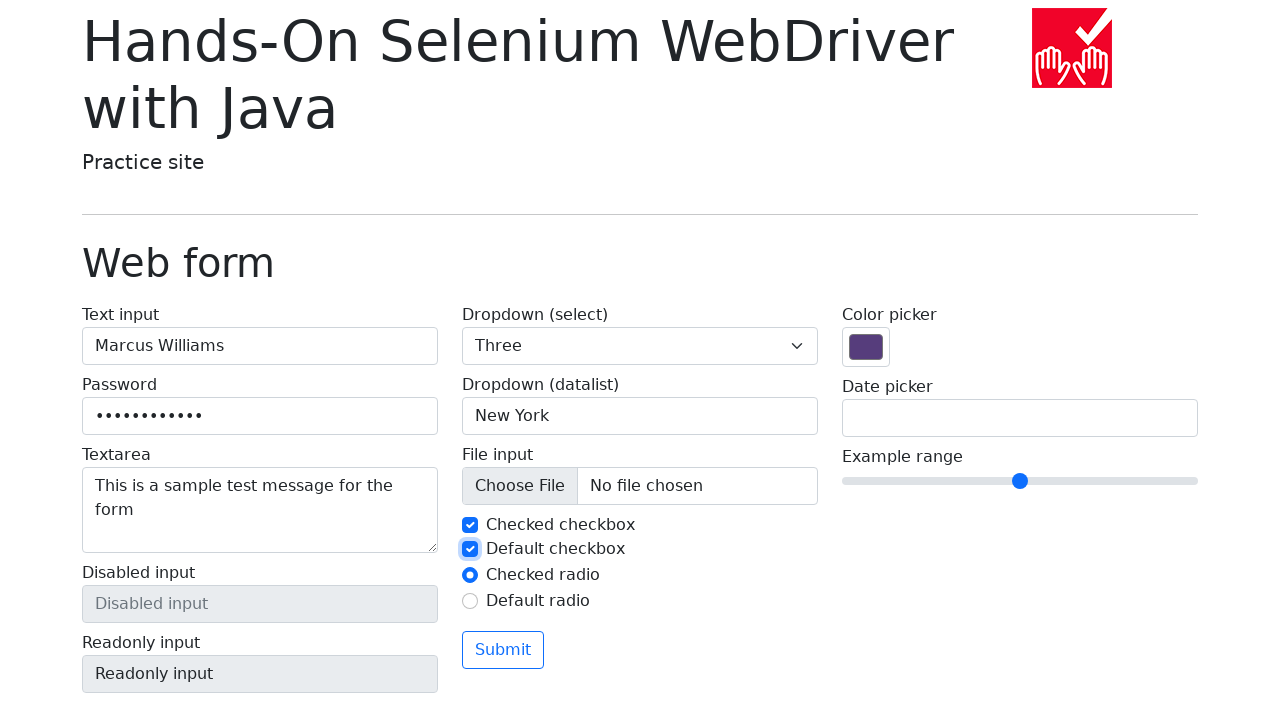

Unchecked checkbox 2 at (470, 549) on input#my-check-2
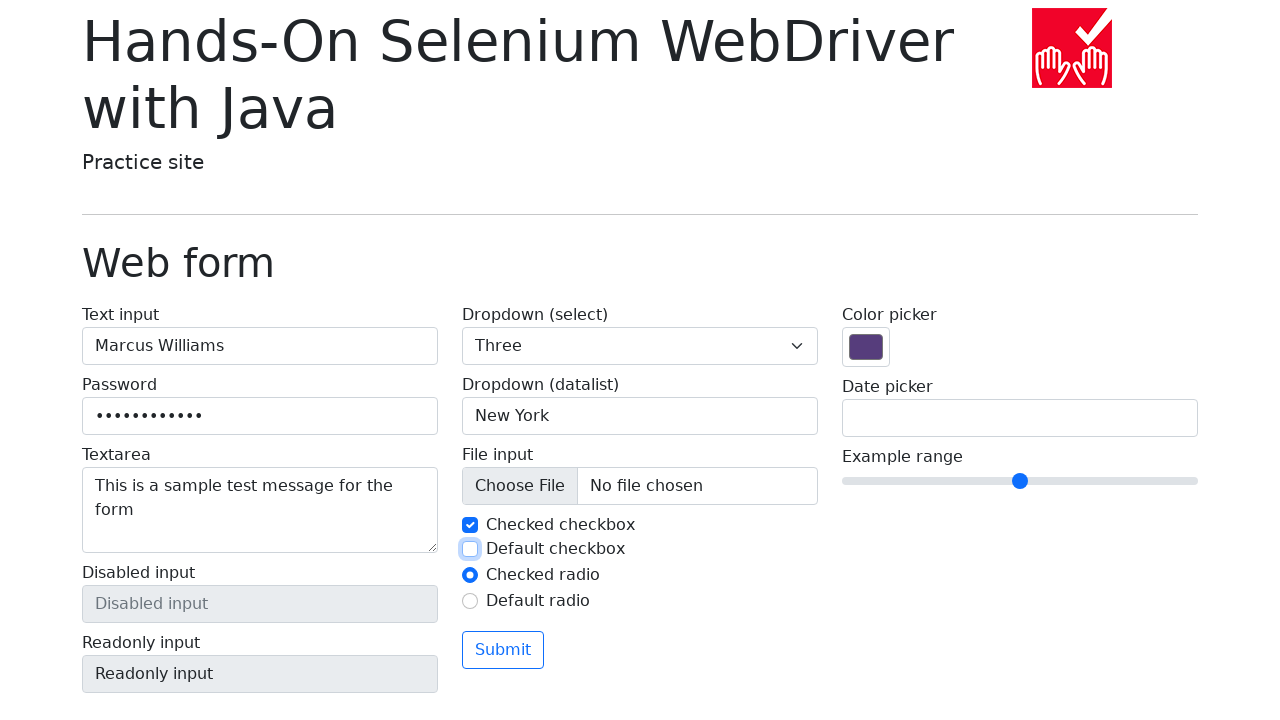

Selected radio button 2 at (470, 601) on input#my-radio-2
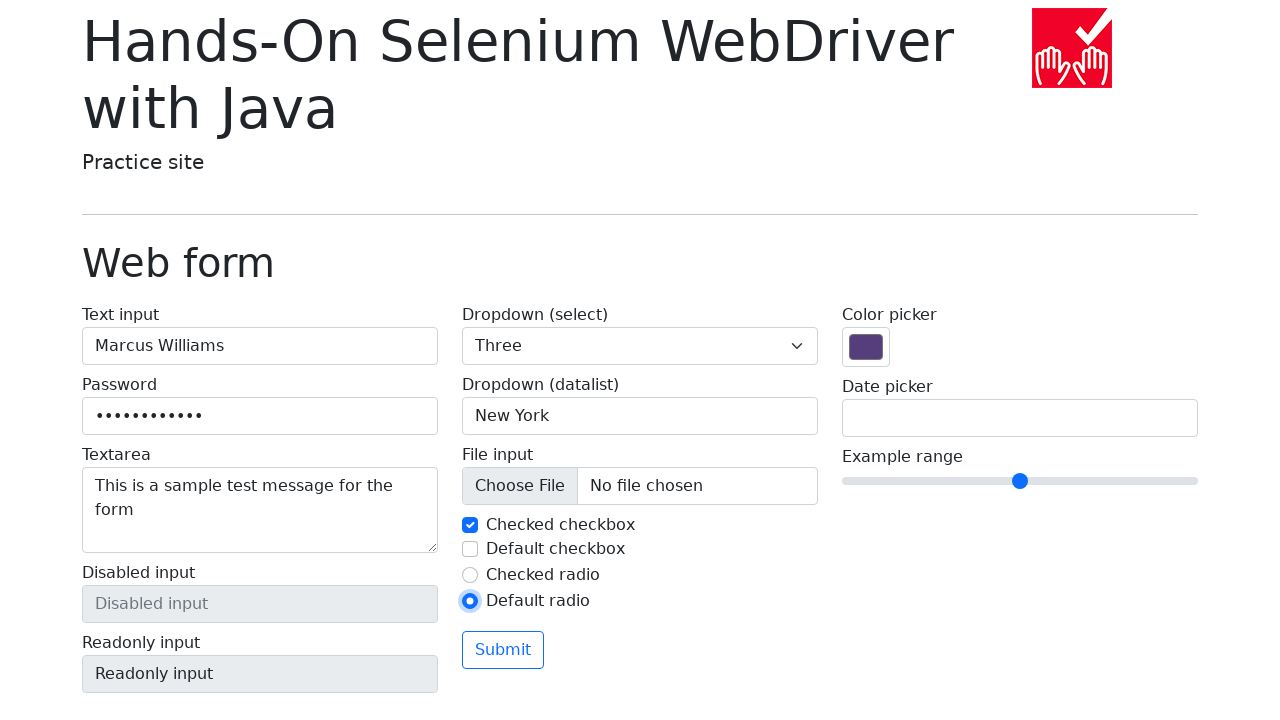

Set color picker to '#ff5733'
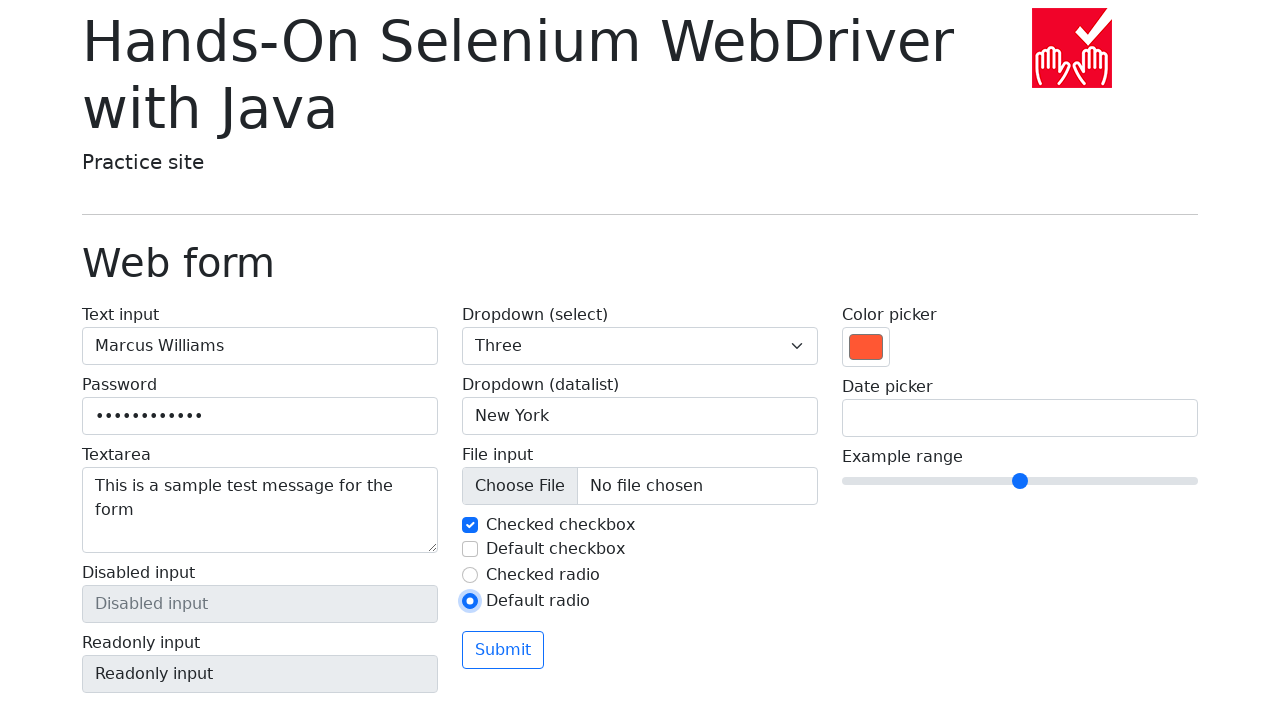

Scrolled date field into view
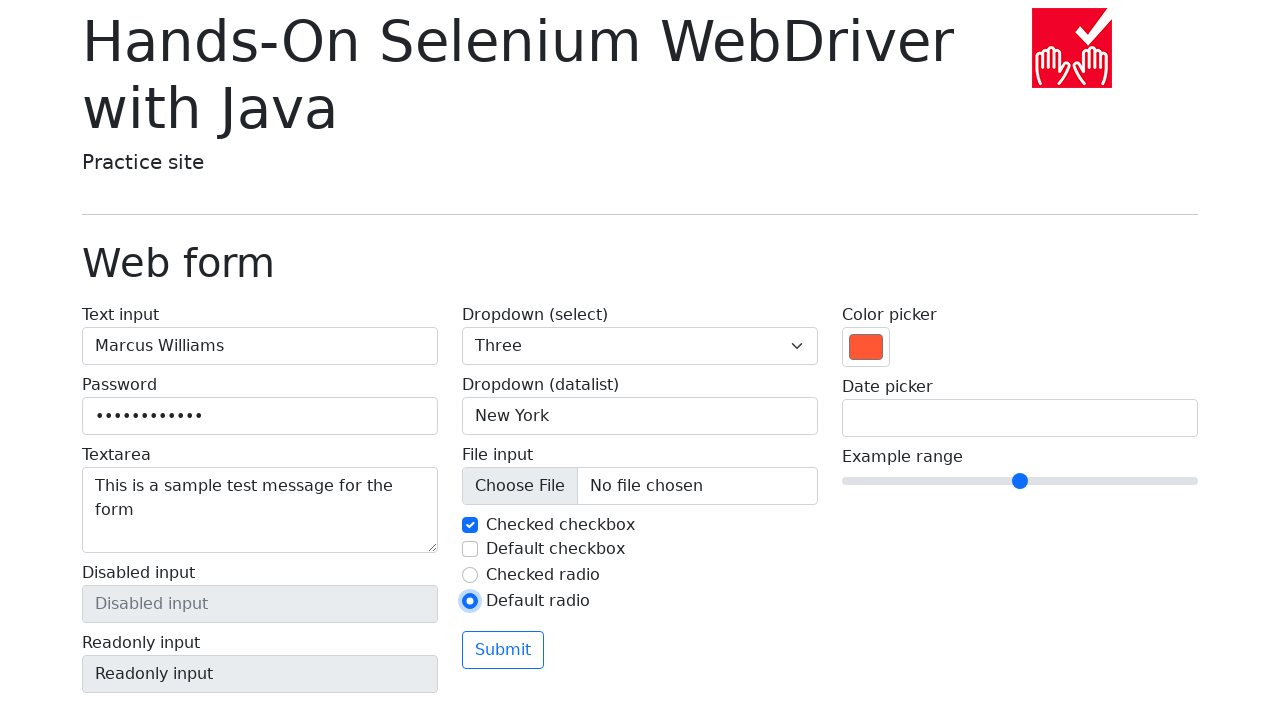

Clicked on date picker field at (1020, 418) on input[name='my-date']
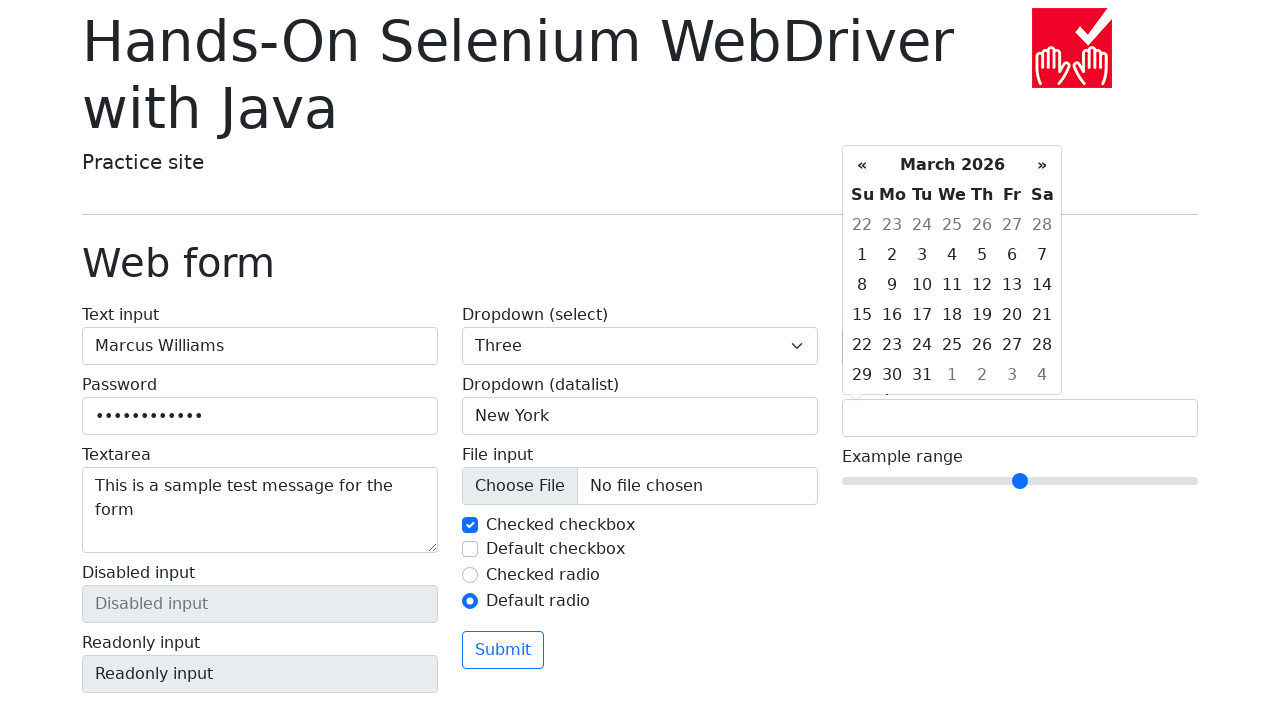

Clicked previous month button in date picker at (862, 165) on th.prev
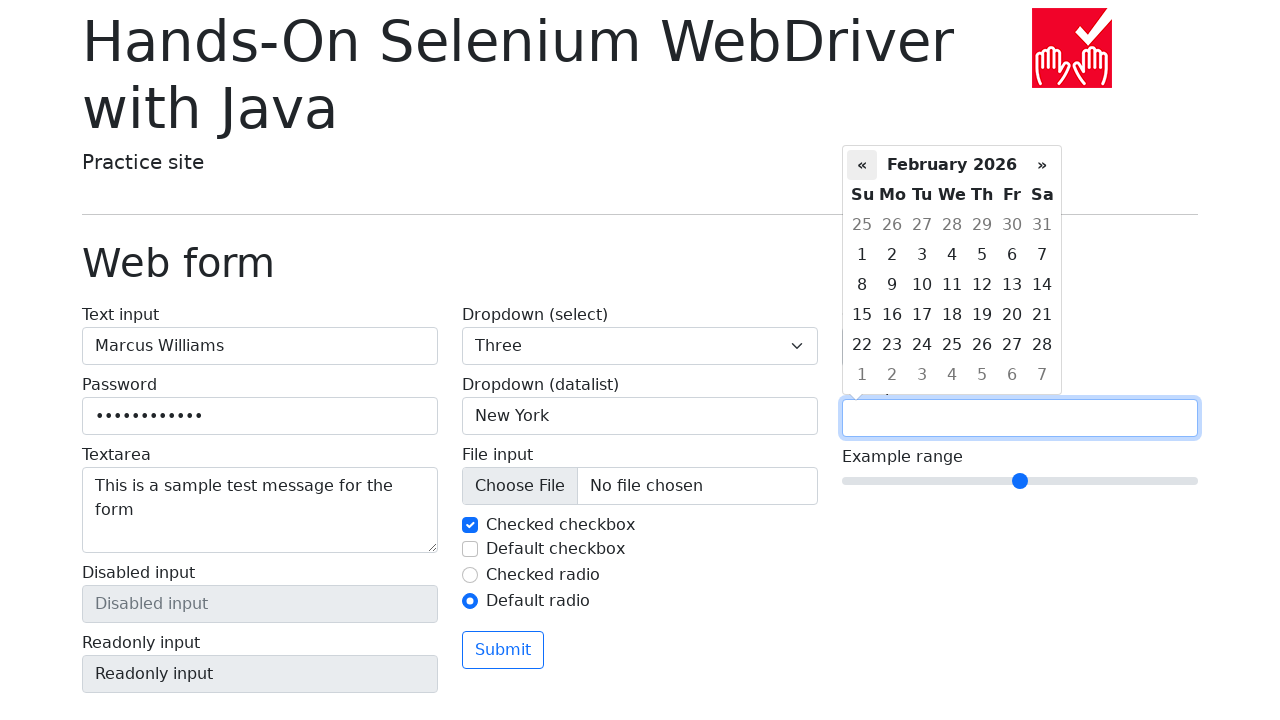

Clicked previous month button again in date picker at (862, 165) on th.prev
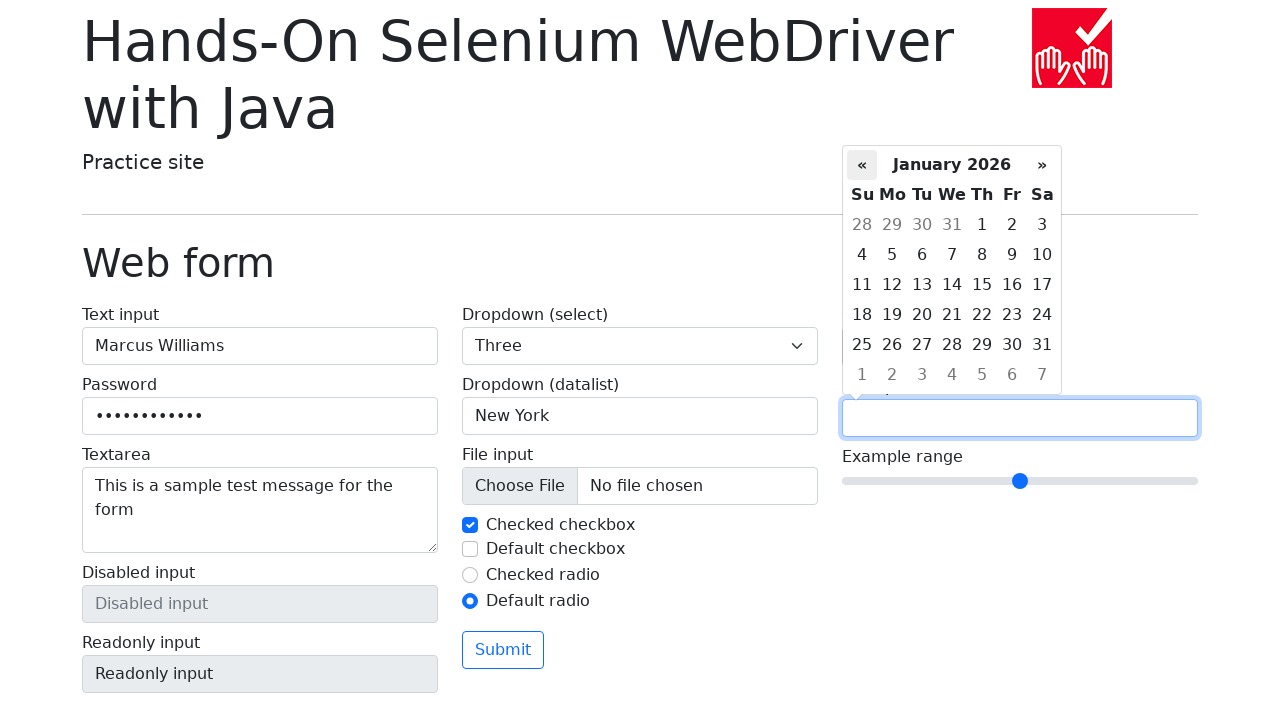

Clicked next month button in date picker at (1042, 165) on th.next
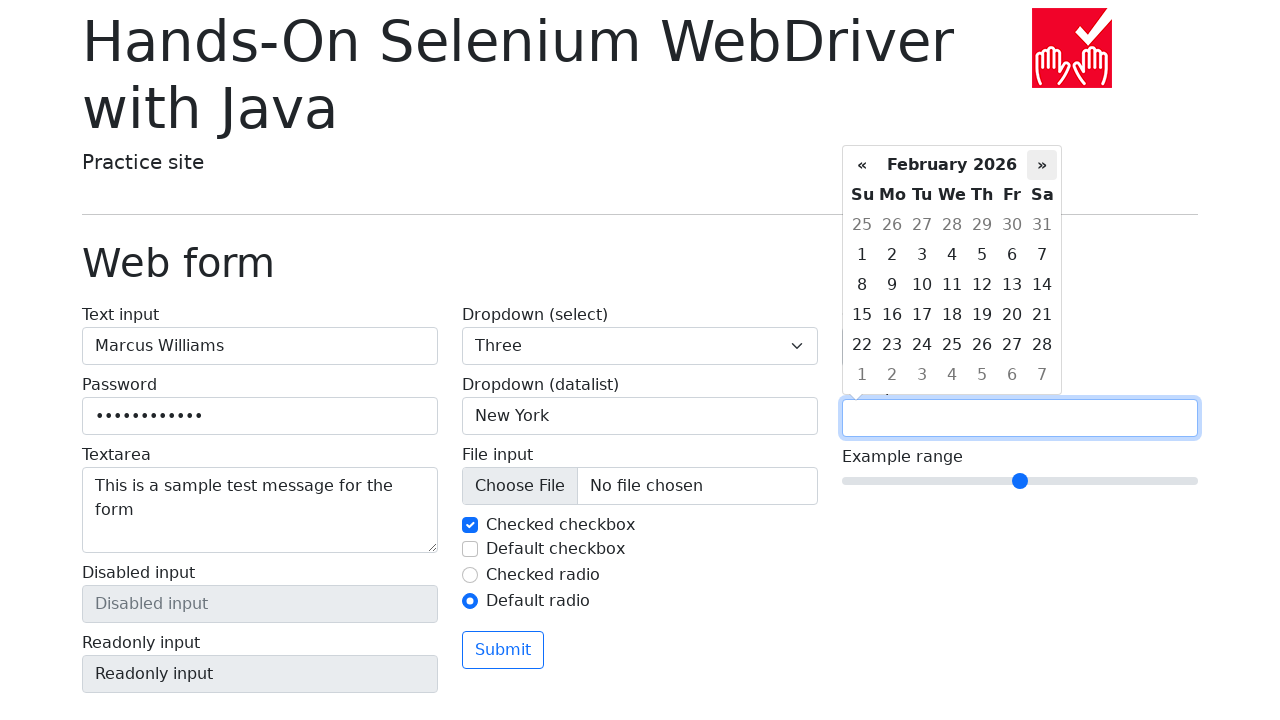

Selected day 15 from date picker at (862, 315) on td.day:has-text('15')
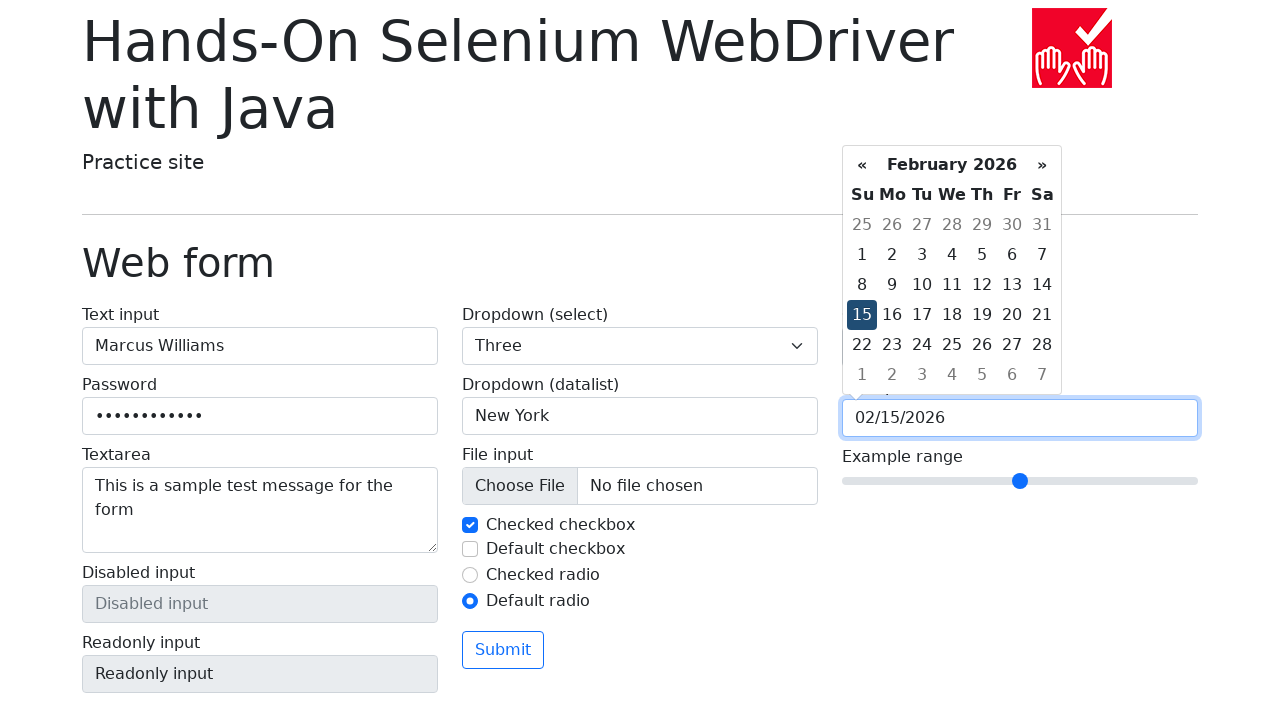

Set range slider value to 7
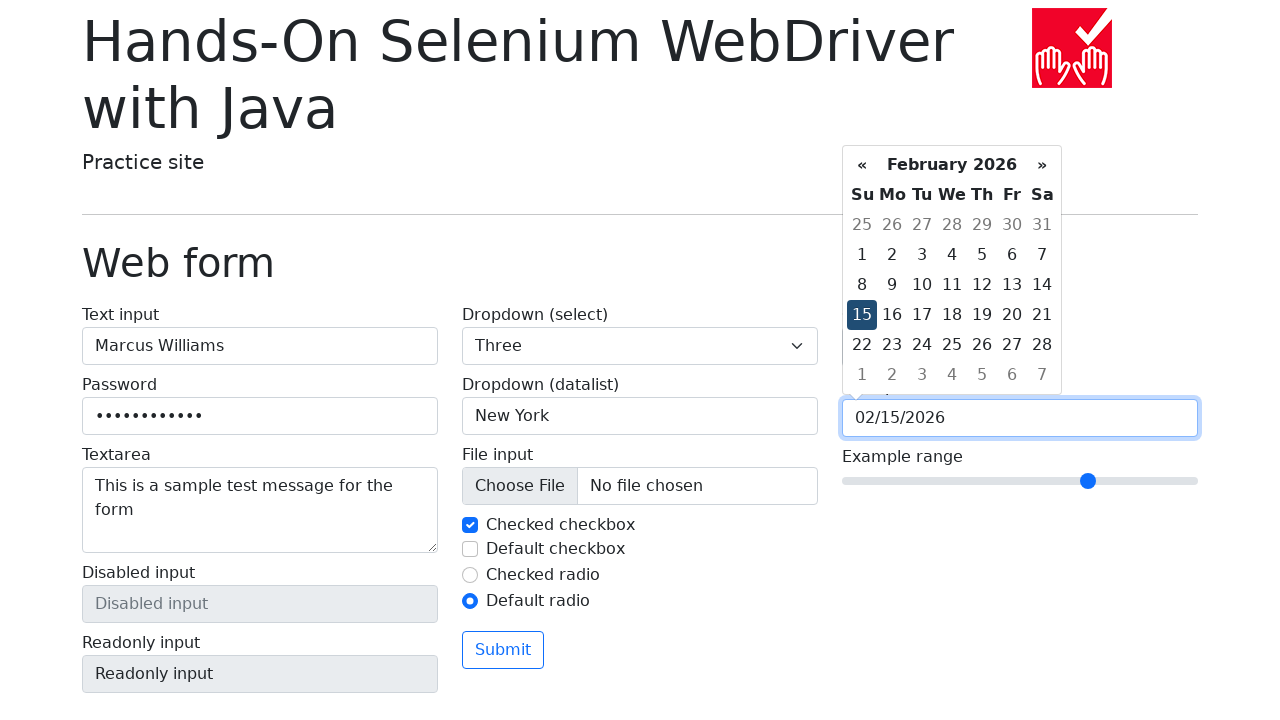

Clicked Submit button to submit the form at (503, 650) on button:has-text('Submit')
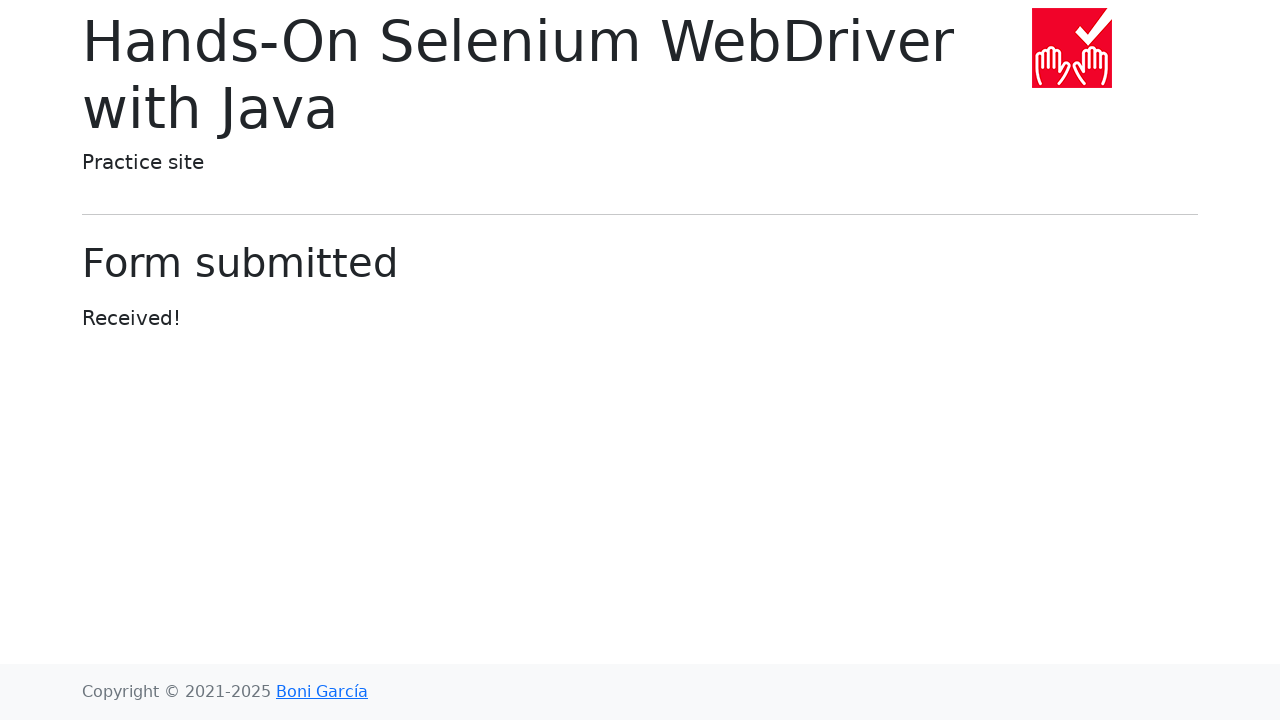

Form submission confirmed with 'Received!' message
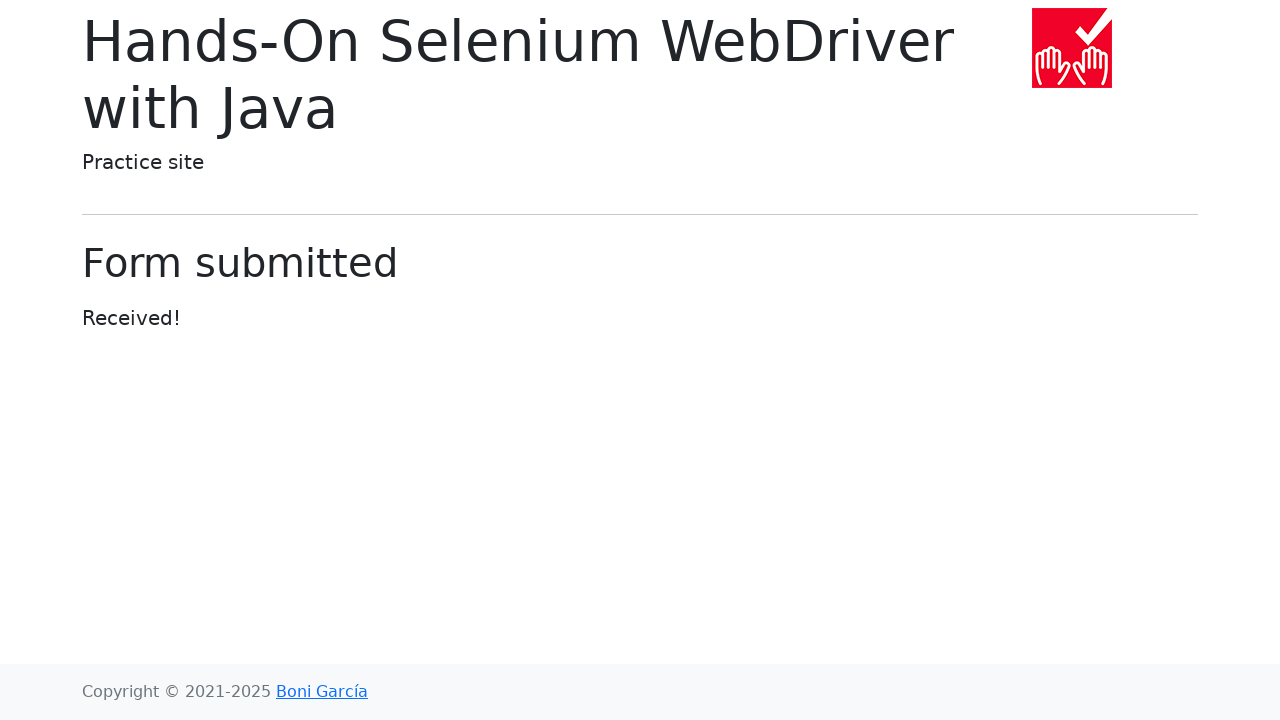

Navigated back to previous page
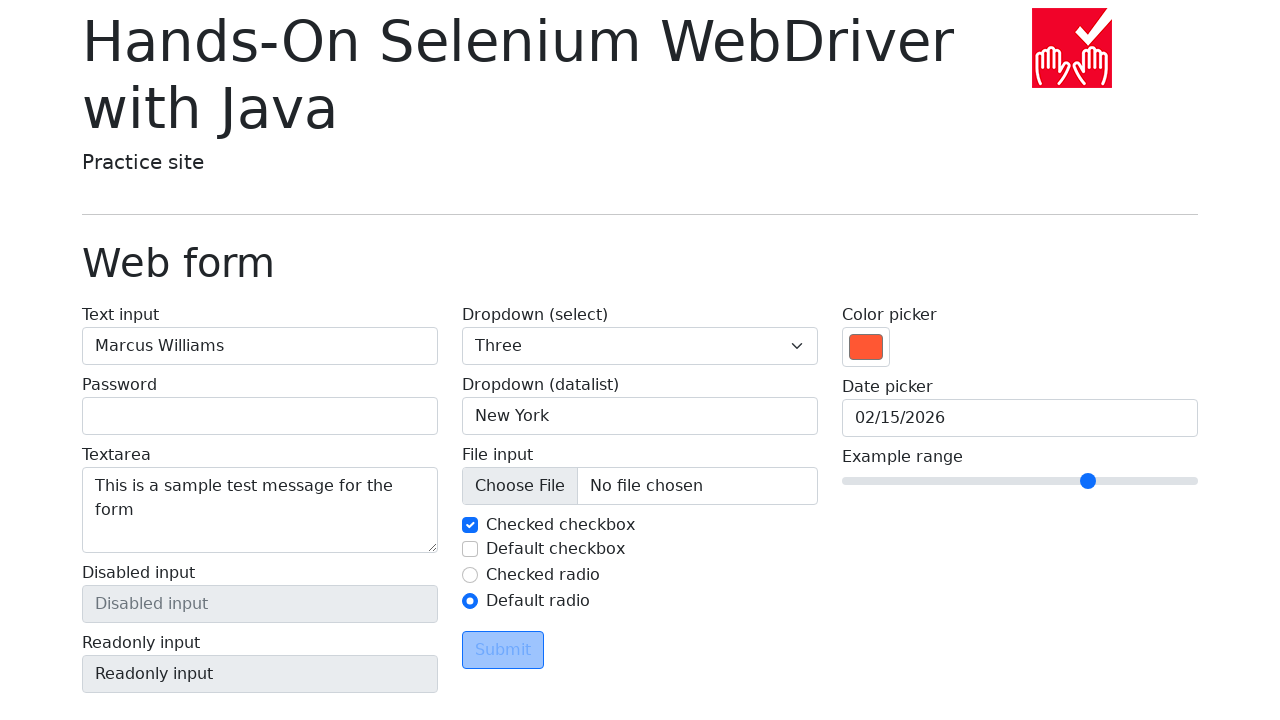

Web form page loaded successfully
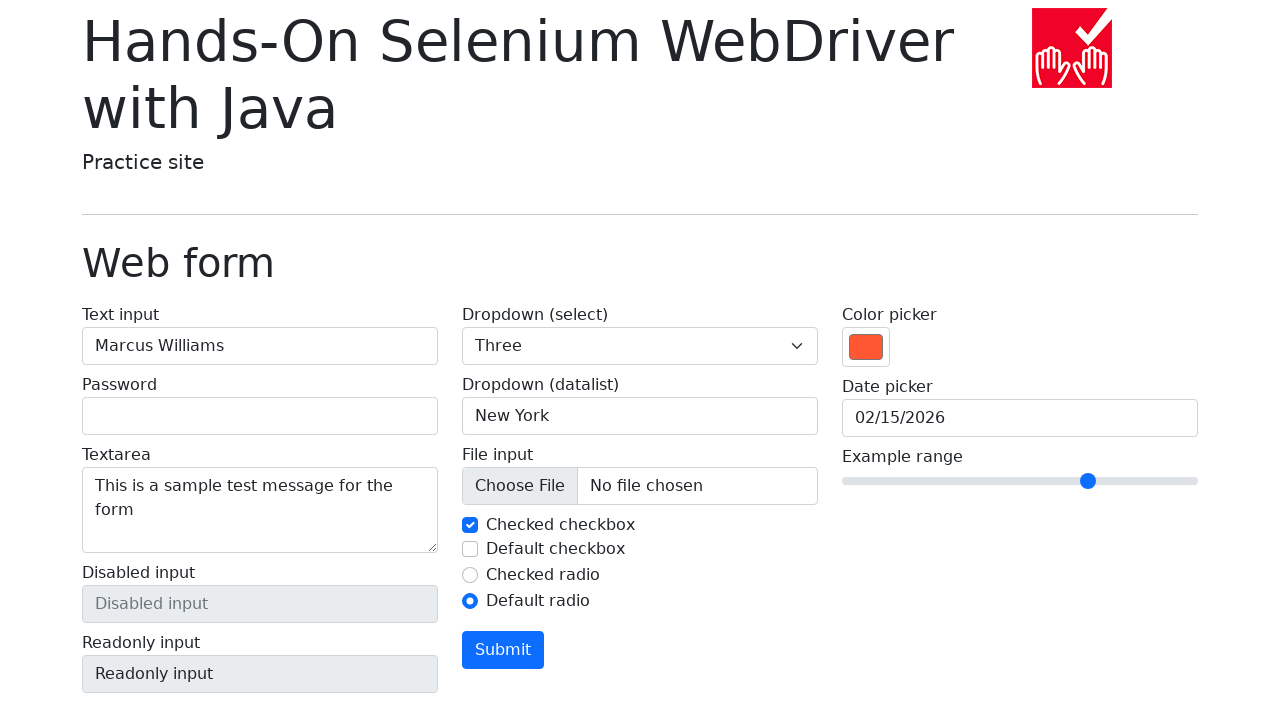

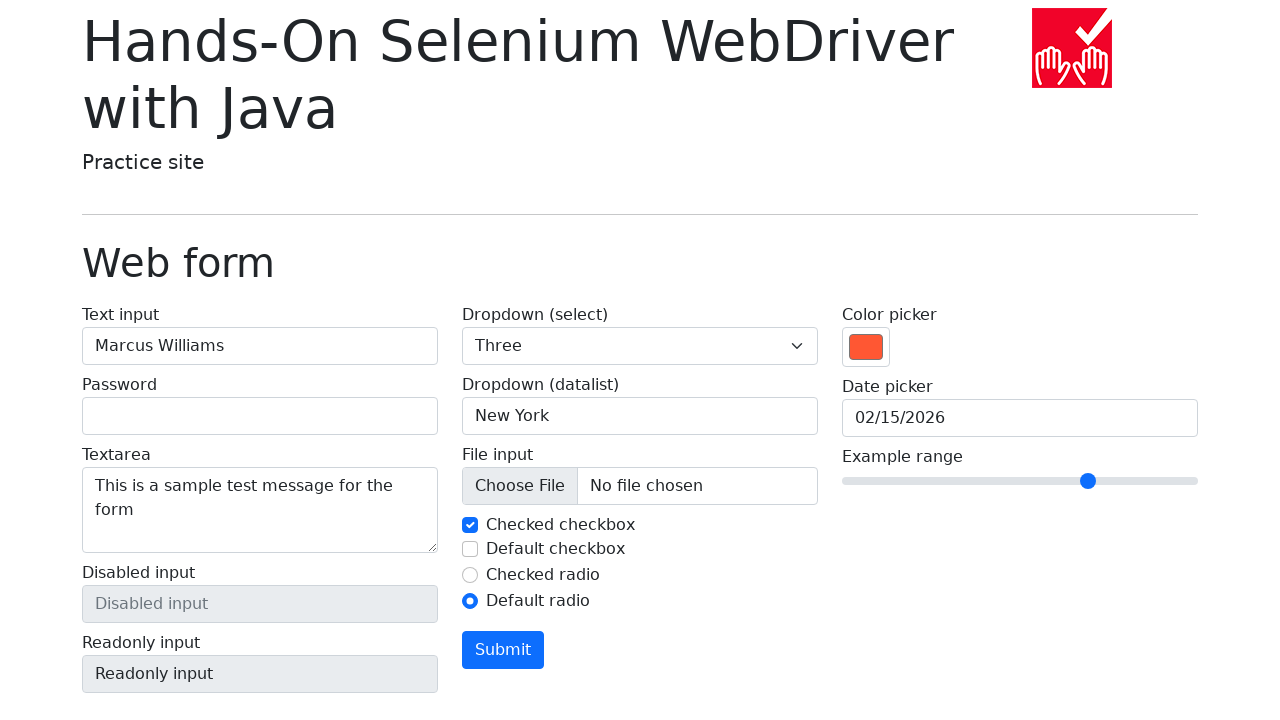